Tests drag-and-drop functionality by switching to an iframe, locating a draggable element and a drop target, then performing a drag-and-drop action using mouse interactions.

Starting URL: https://jqueryui.com/droppable/

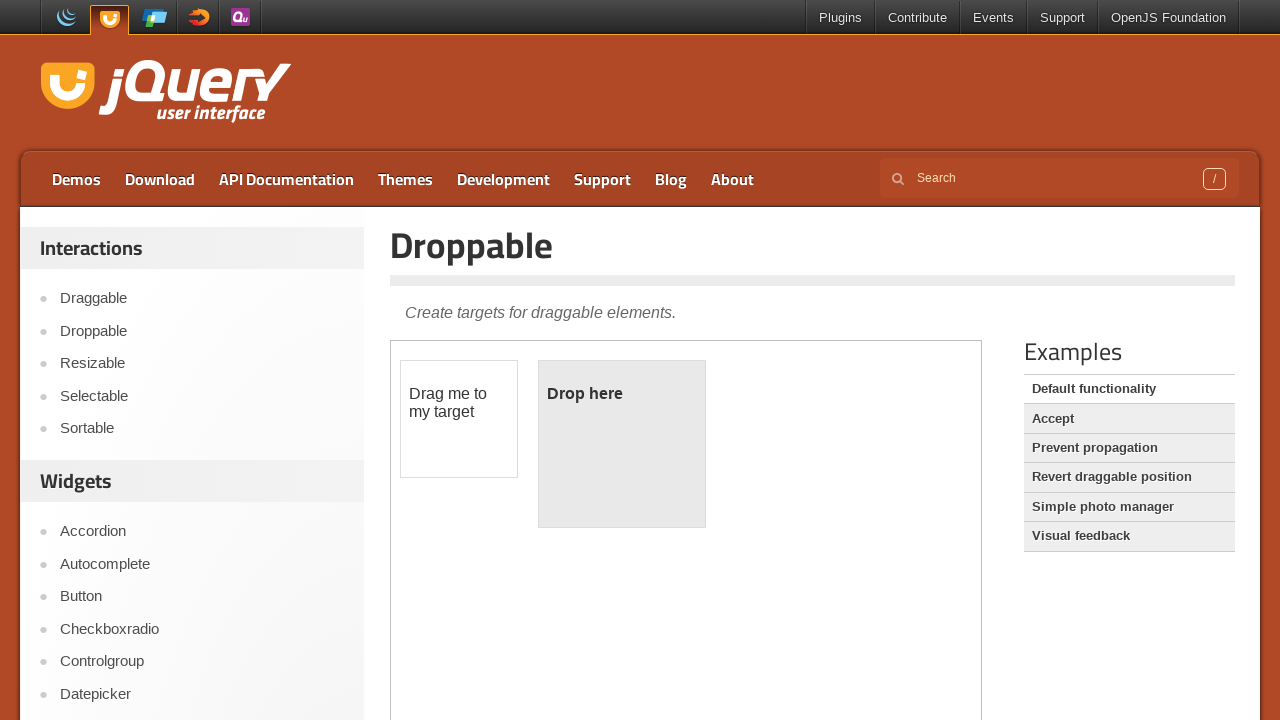

Navigated to jQuery UI droppable demo page
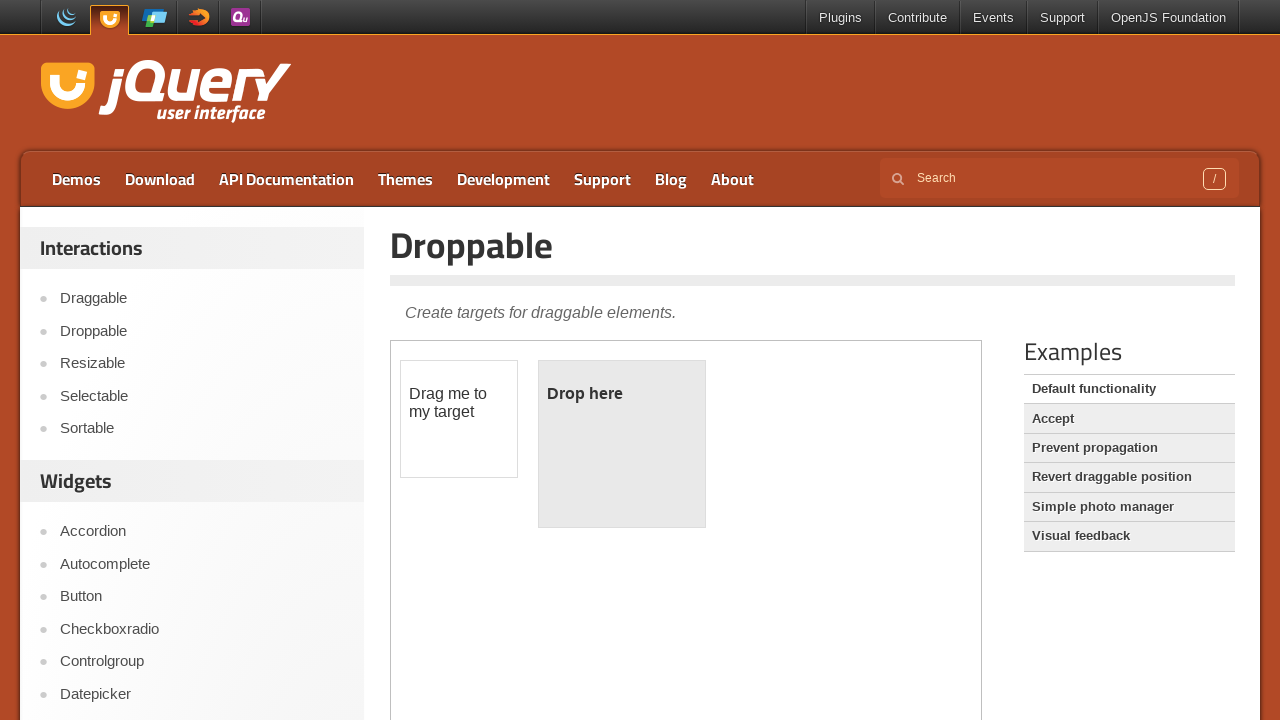

Located the first iframe containing drag-drop demo
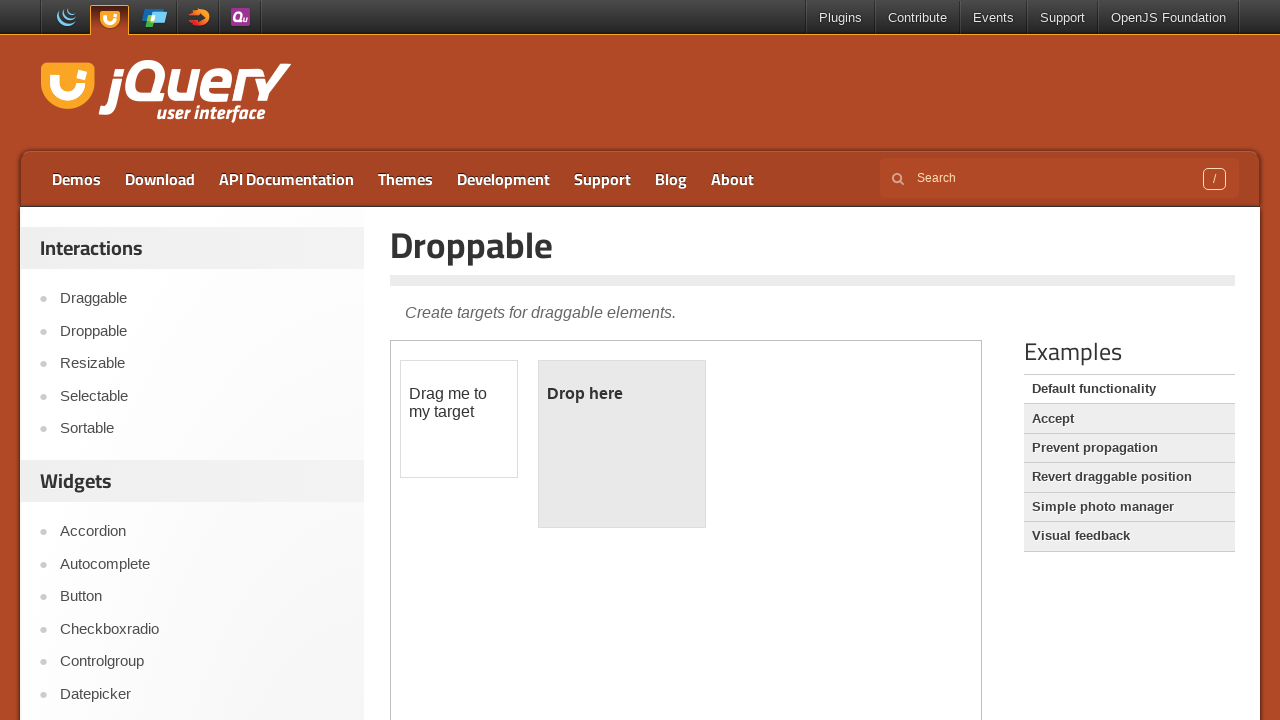

Located the draggable element with id 'draggable'
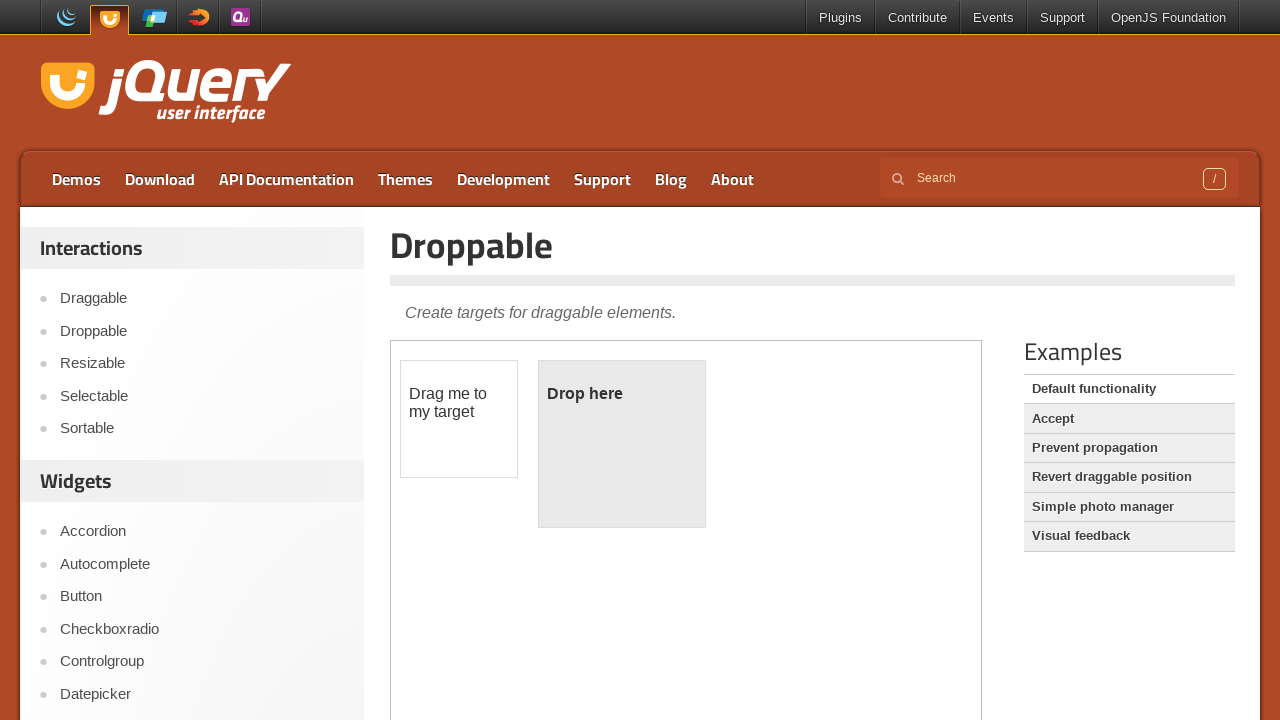

Located the droppable target element with id 'droppable'
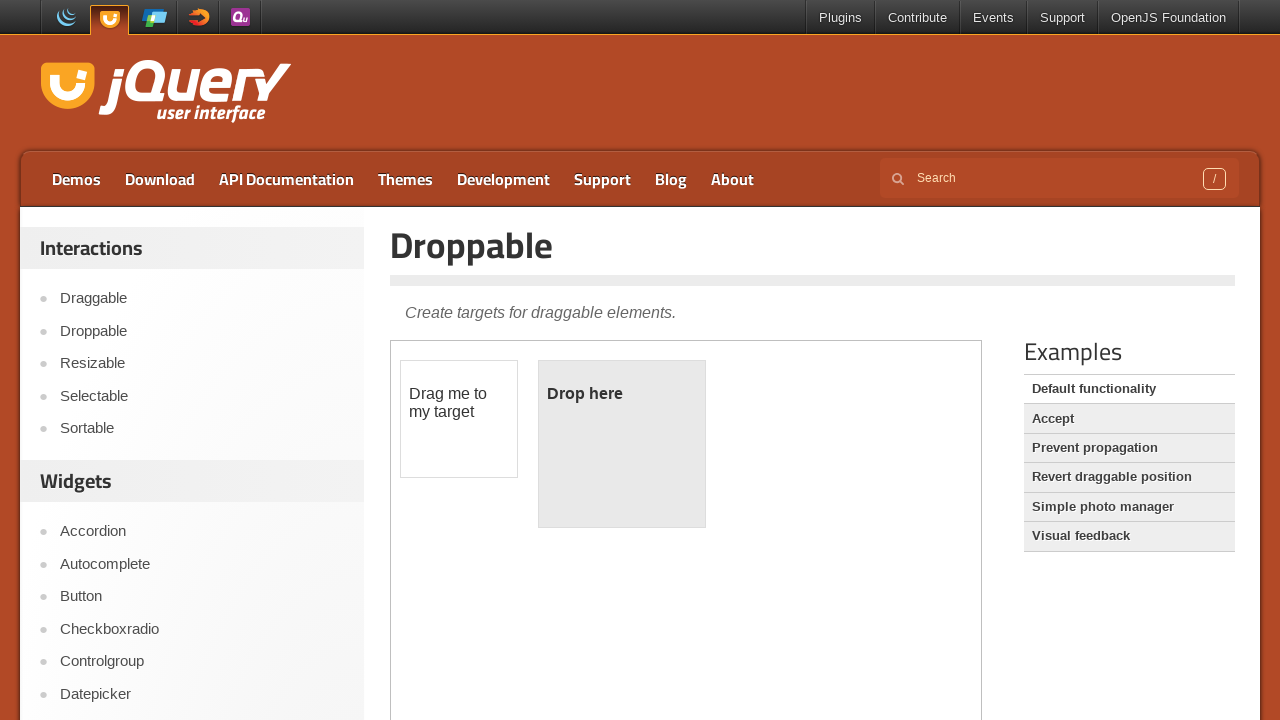

Performed drag-and-drop action from draggable element to droppable target at (622, 444)
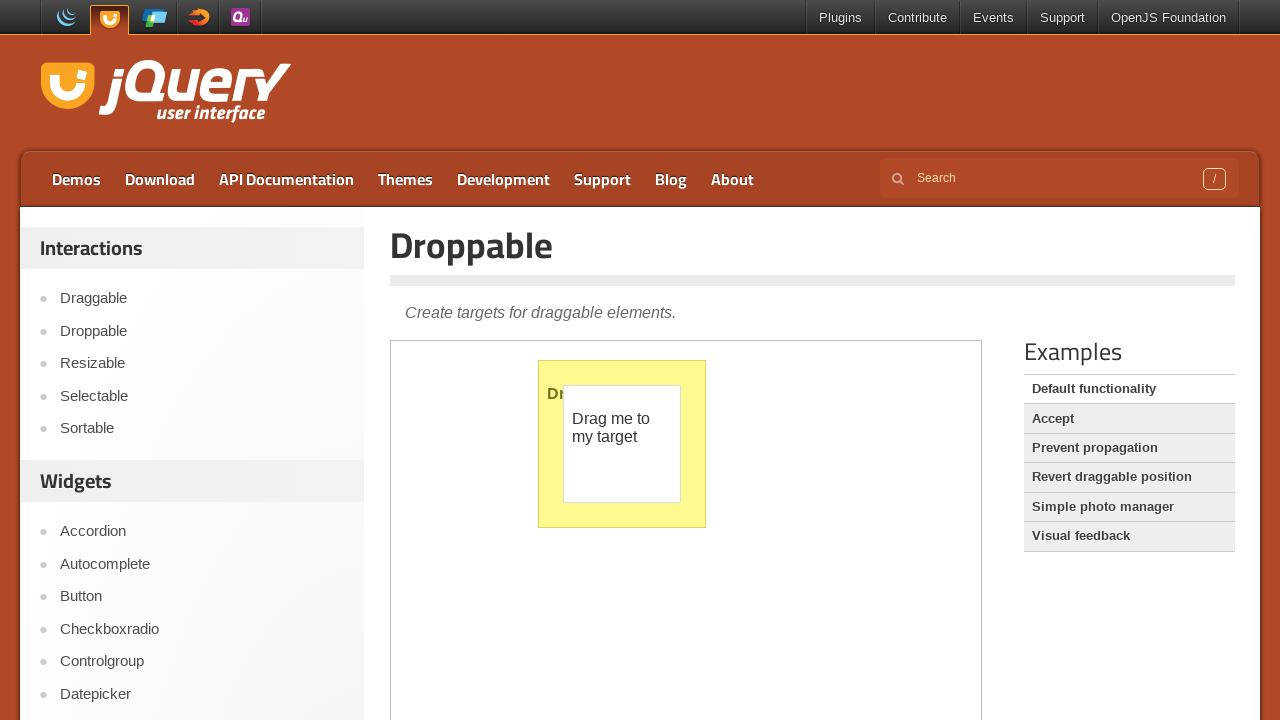

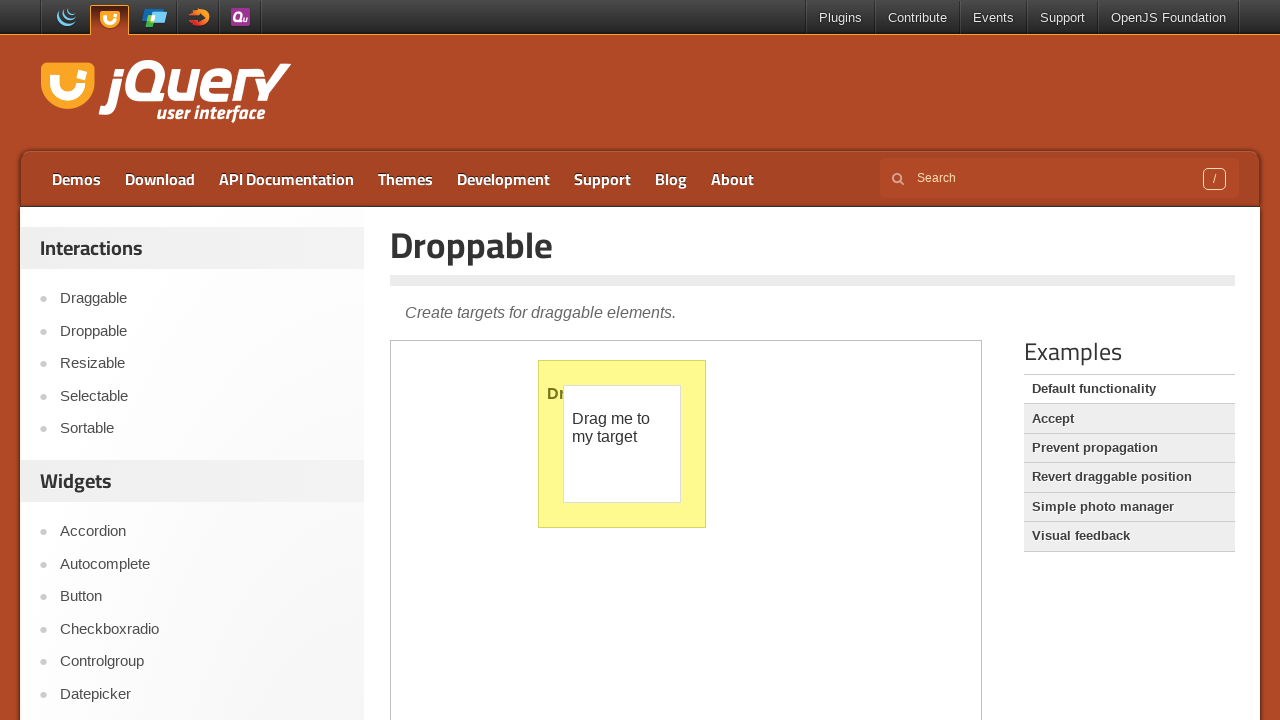